Tests JavaScript confirm dialog by clicking a button to trigger it, accepting with OK, and verifying the result message

Starting URL: https://the-internet.herokuapp.com/javascript_alerts

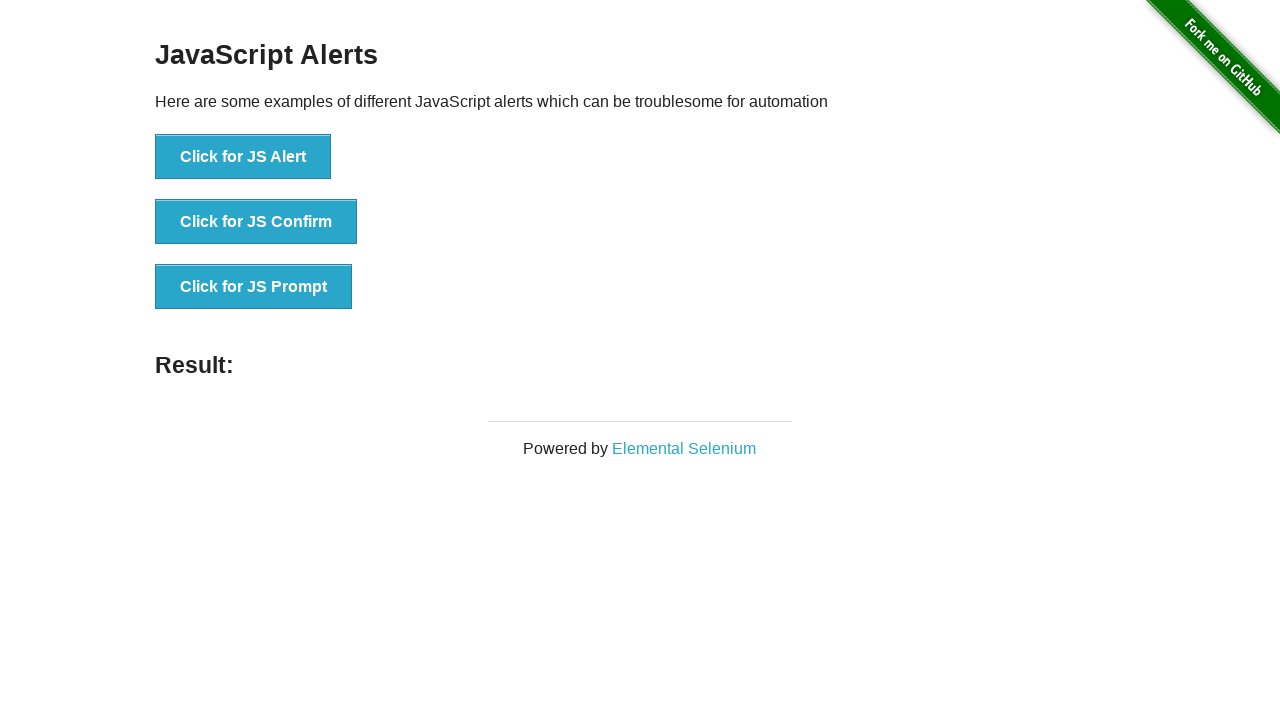

Set up dialog handler to accept confirm dialog
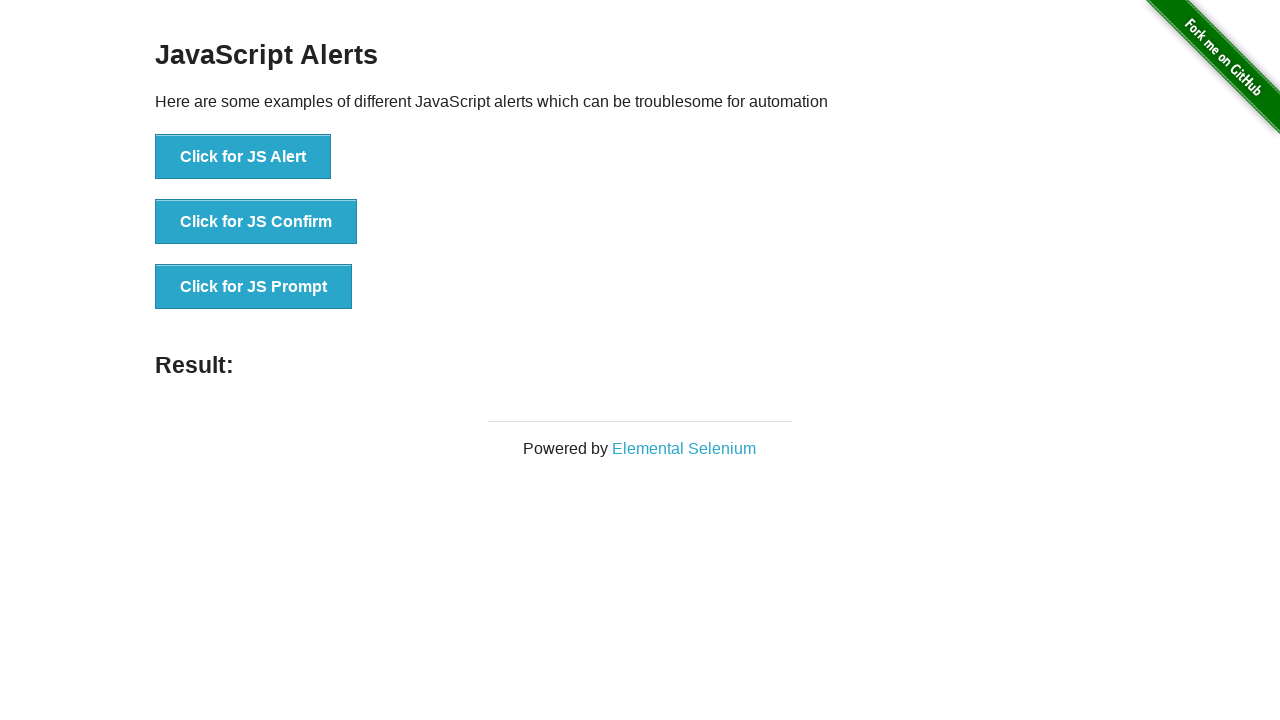

Clicked button to trigger JavaScript confirm dialog at (256, 222) on xpath=//button[text()='Click for JS Confirm']
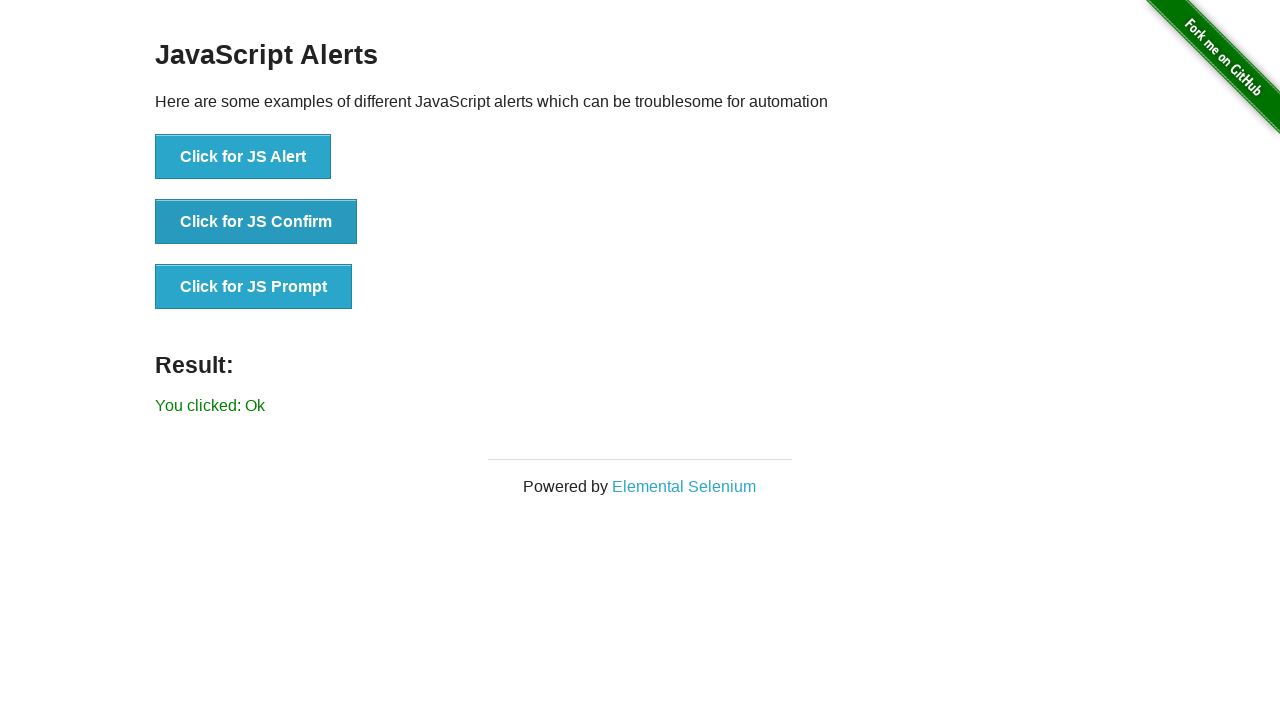

Result message element loaded
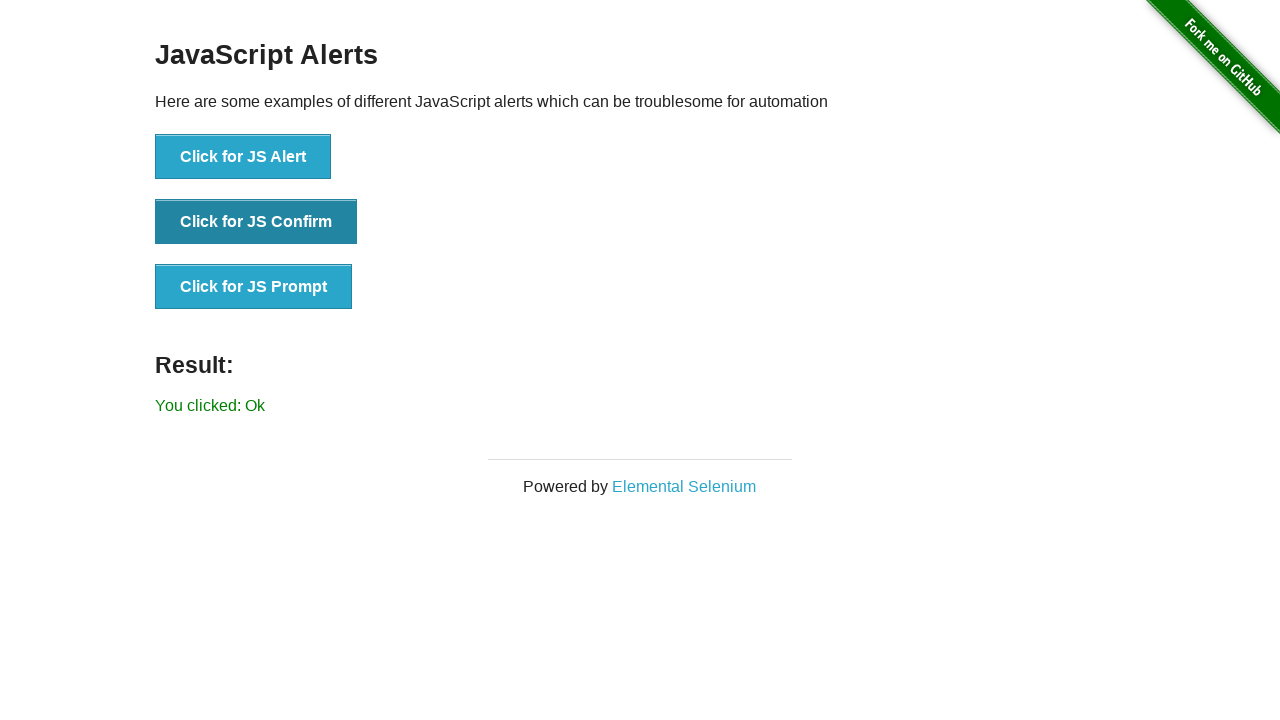

Retrieved result text from page
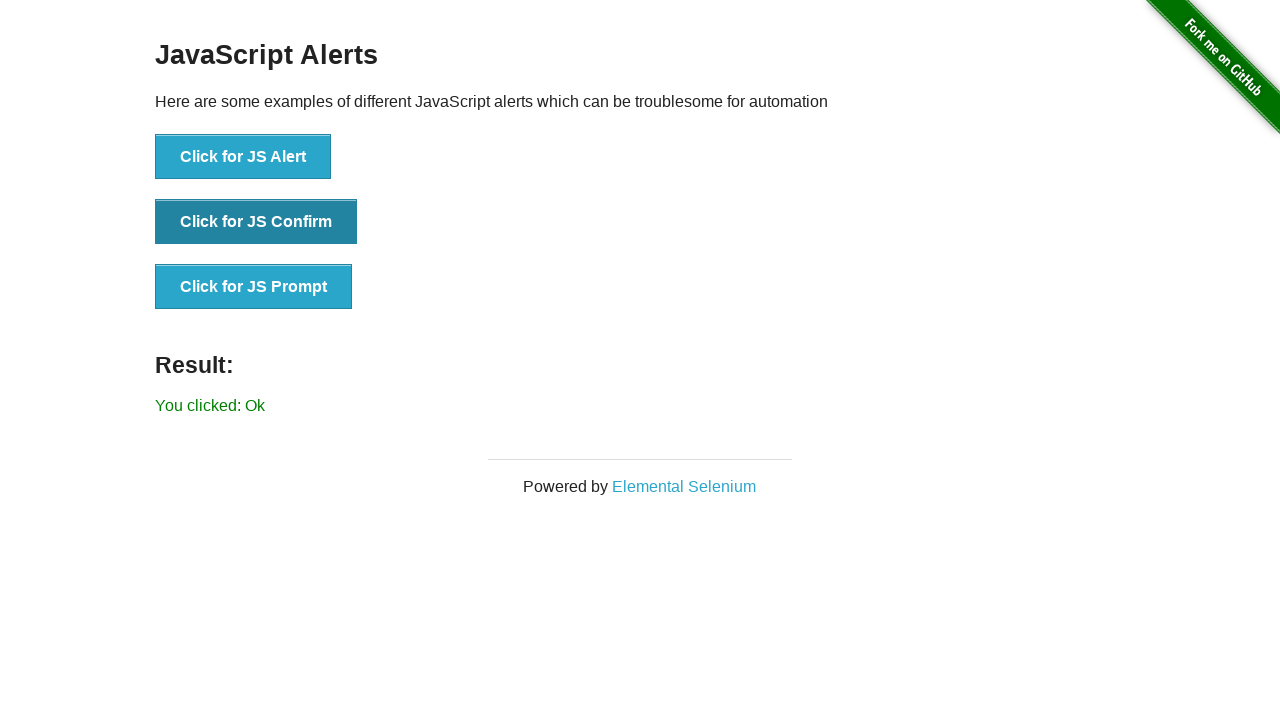

Verified result text matches expected value 'You clicked: Ok'
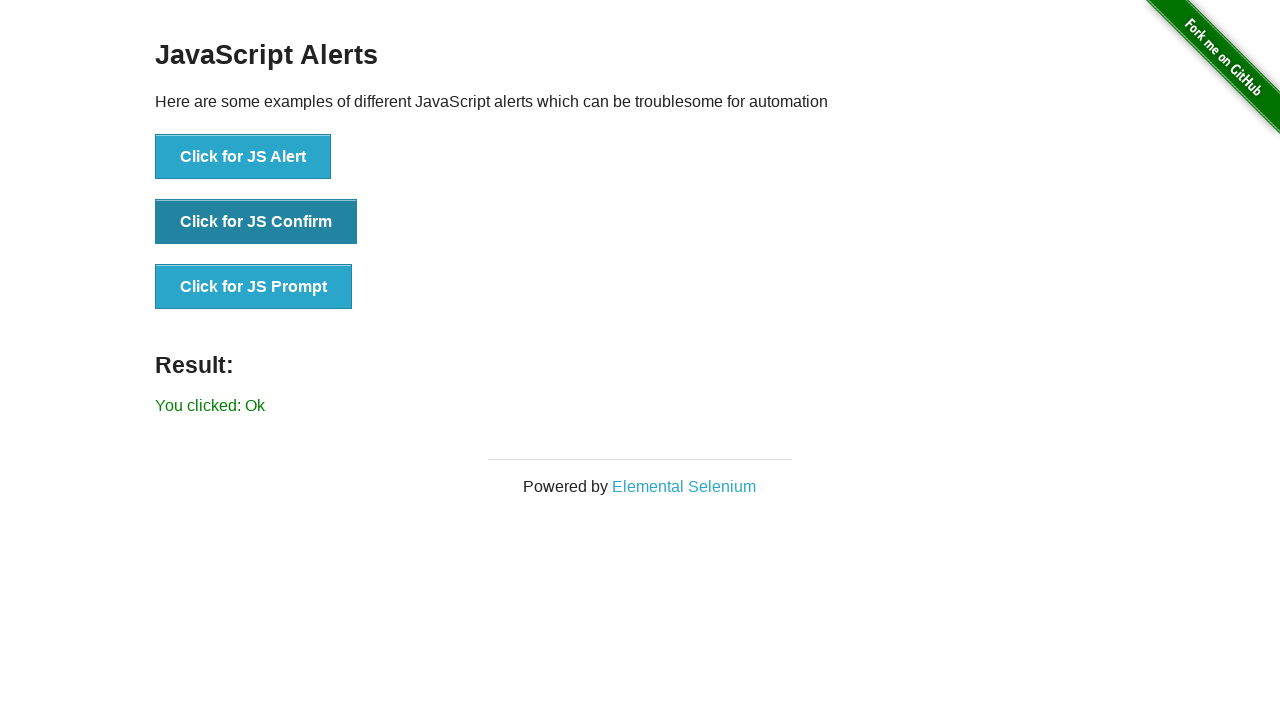

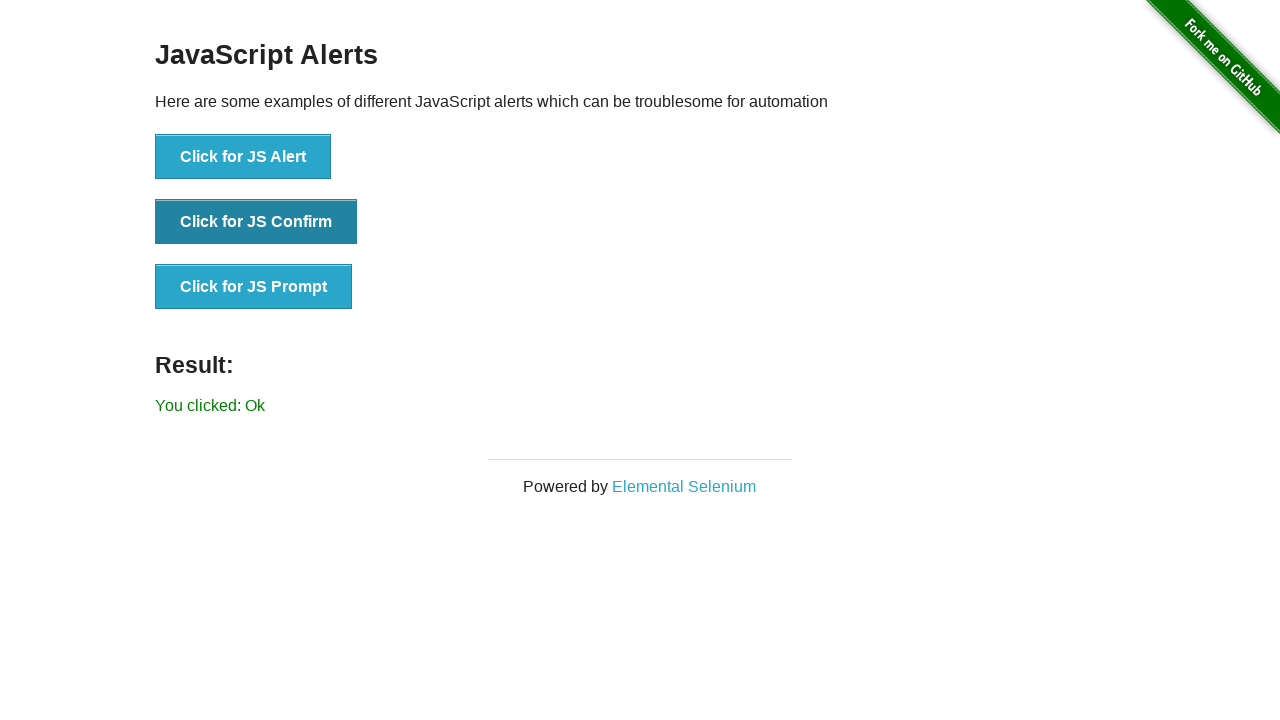